Navigates to GoDaddy India homepage and verifies the page title and URL are correct

Starting URL: https://www.godaddy.com/en-in

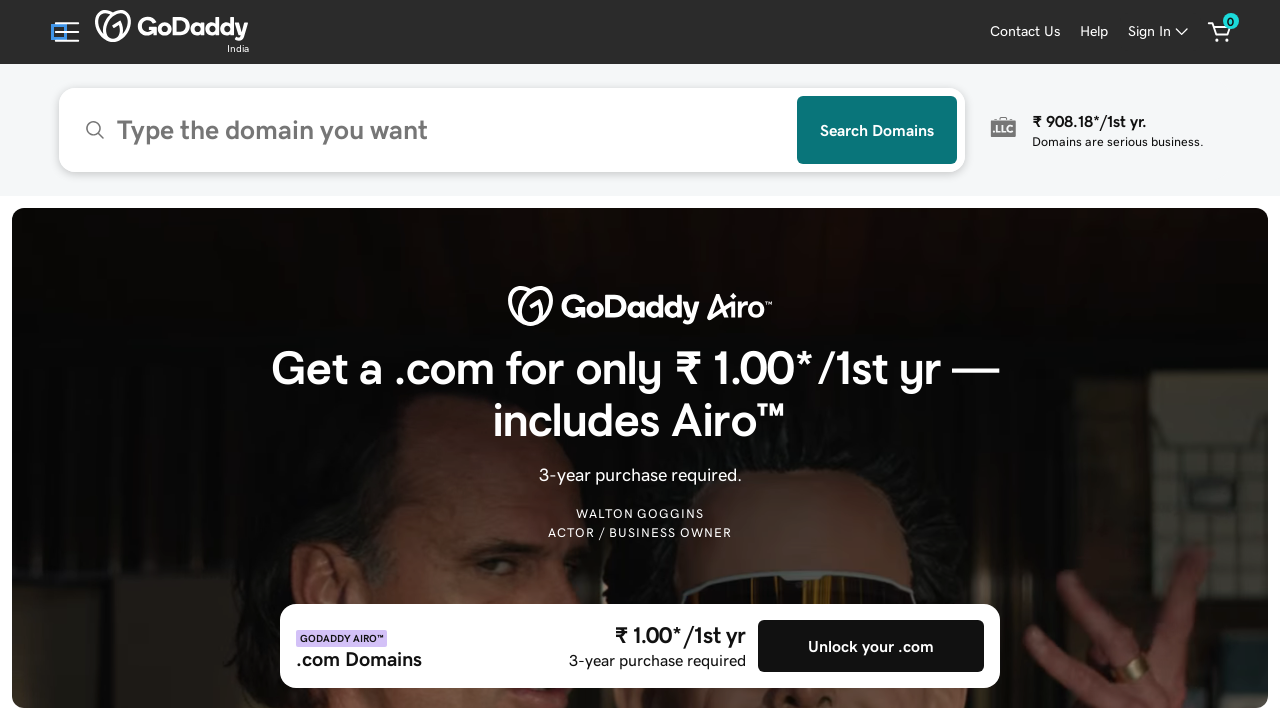

Navigated to GoDaddy India homepage
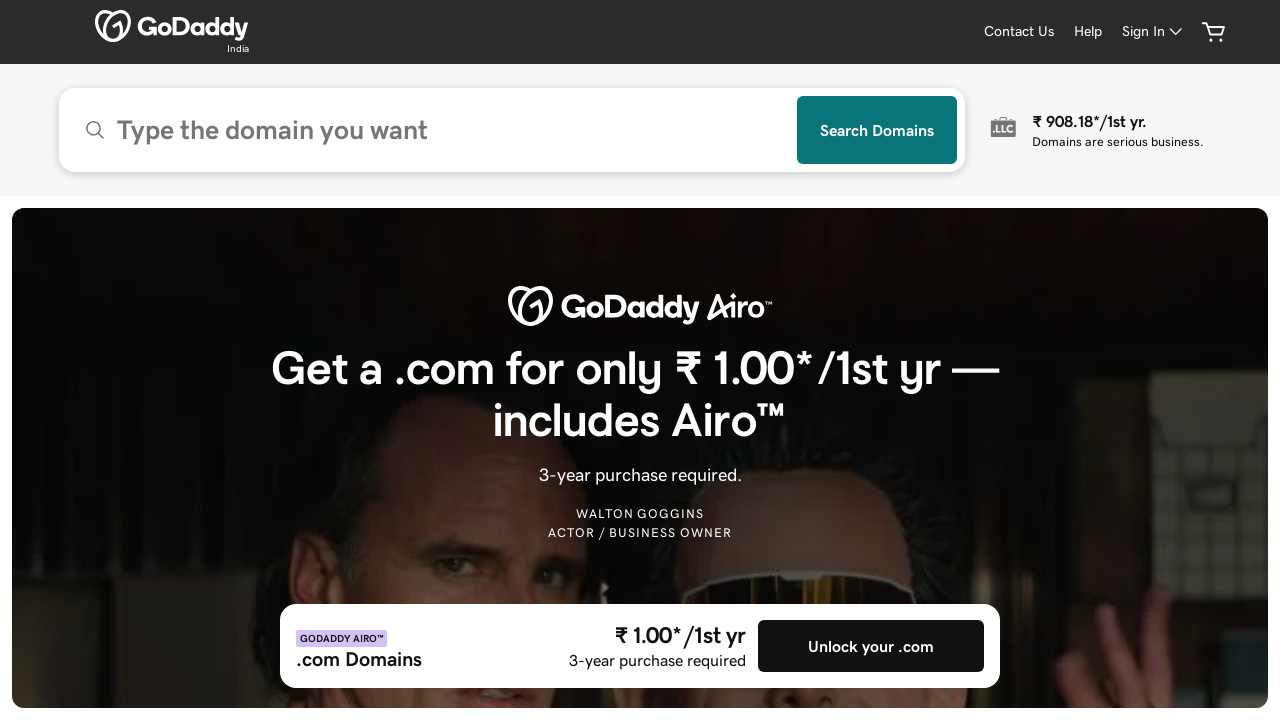

Retrieved page title
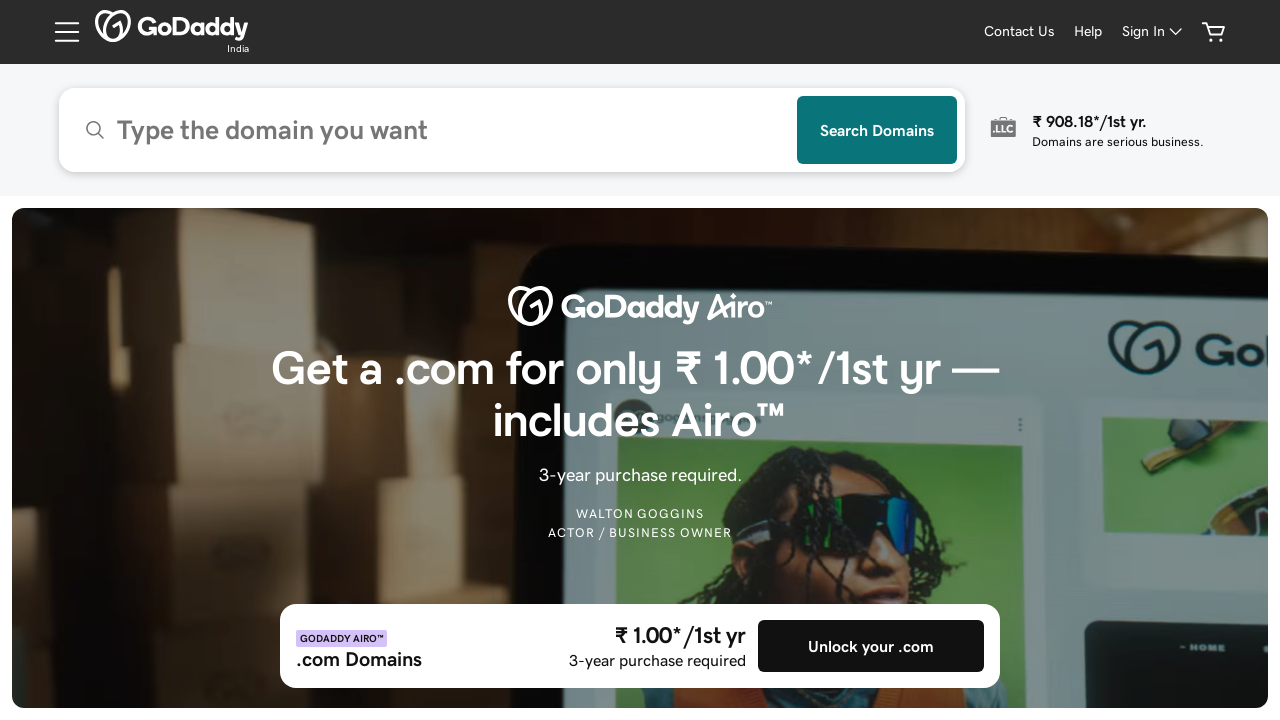

Verified page title matches expected: 'Domain Names, Websites, Hosting & Online Marketing Tools - GoDaddy IN'
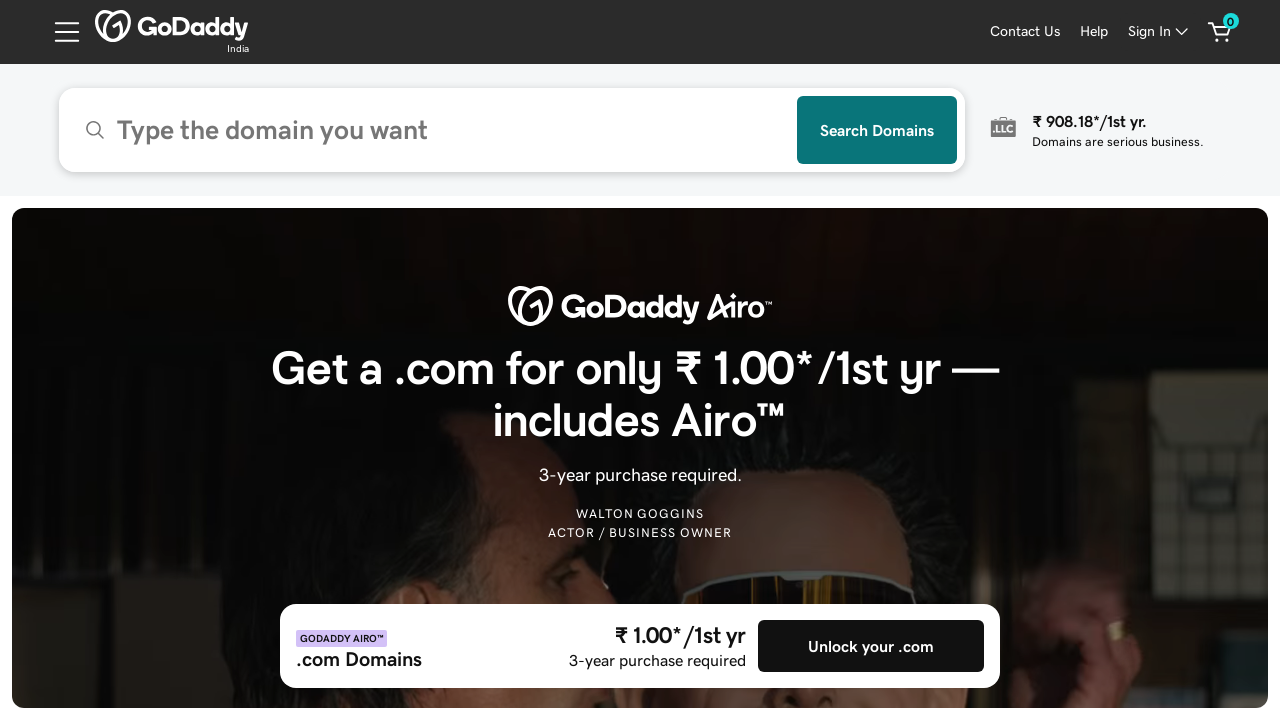

Retrieved current page URL
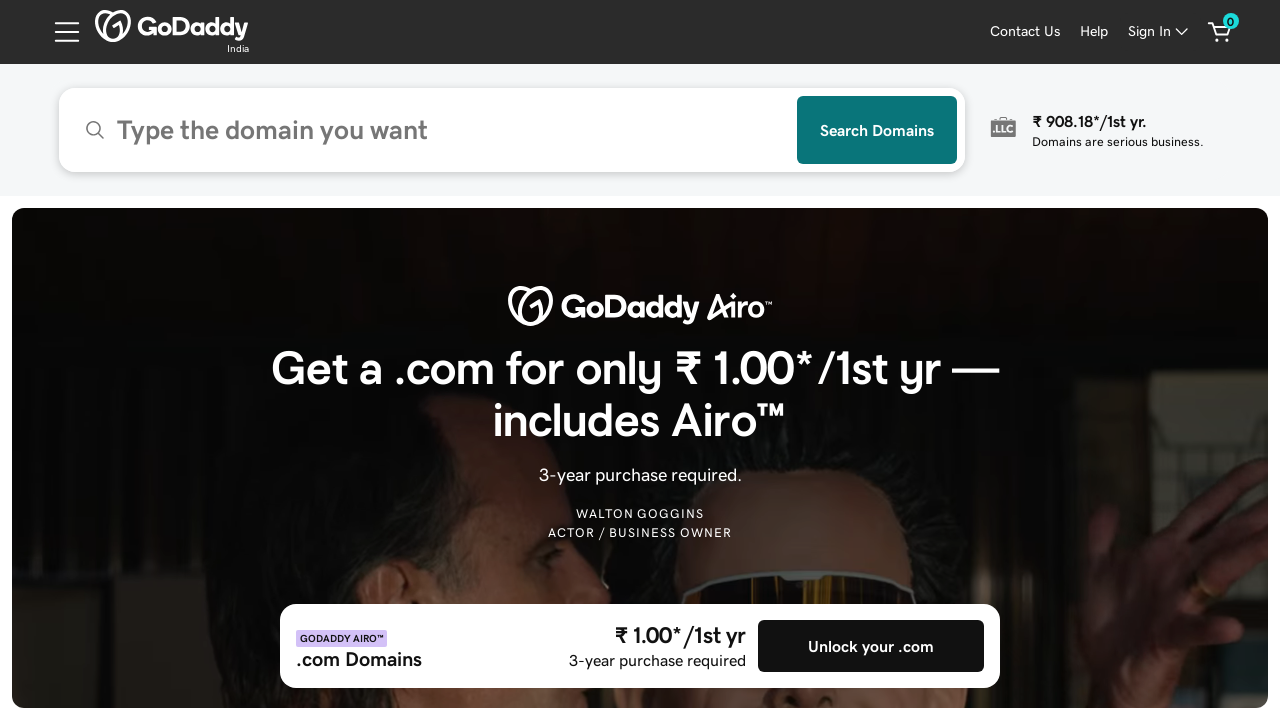

Verified page URL matches expected: 'https://www.godaddy.com/en-in'
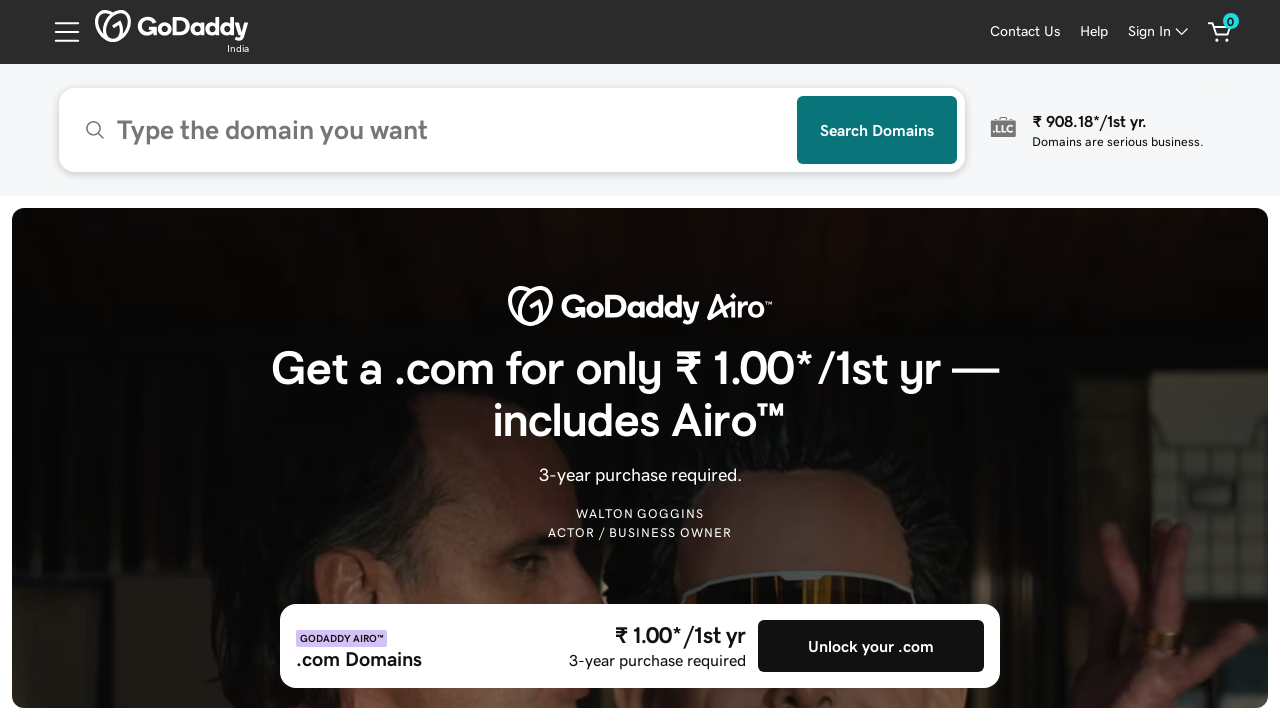

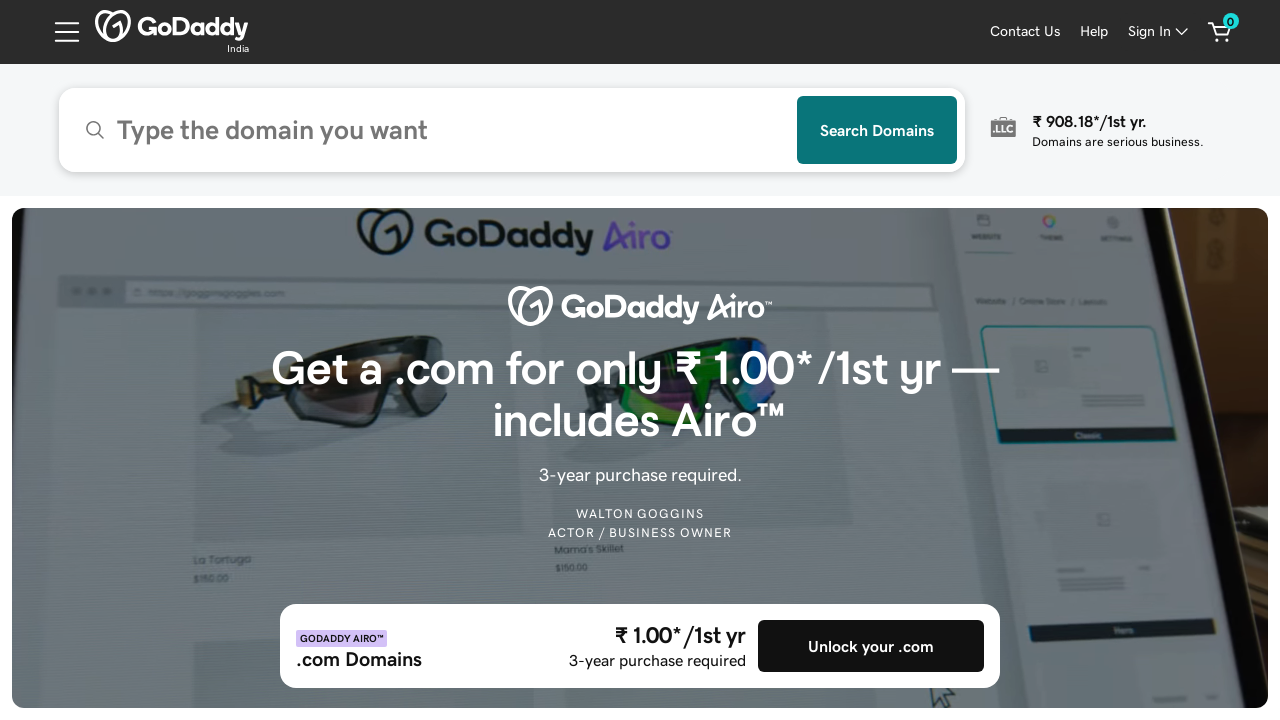